Tests browser window functionality by clicking buttons that open new tabs, windows, and message windows on the DemoQA browser windows demo page

Starting URL: https://demoqa.com/browser-windows

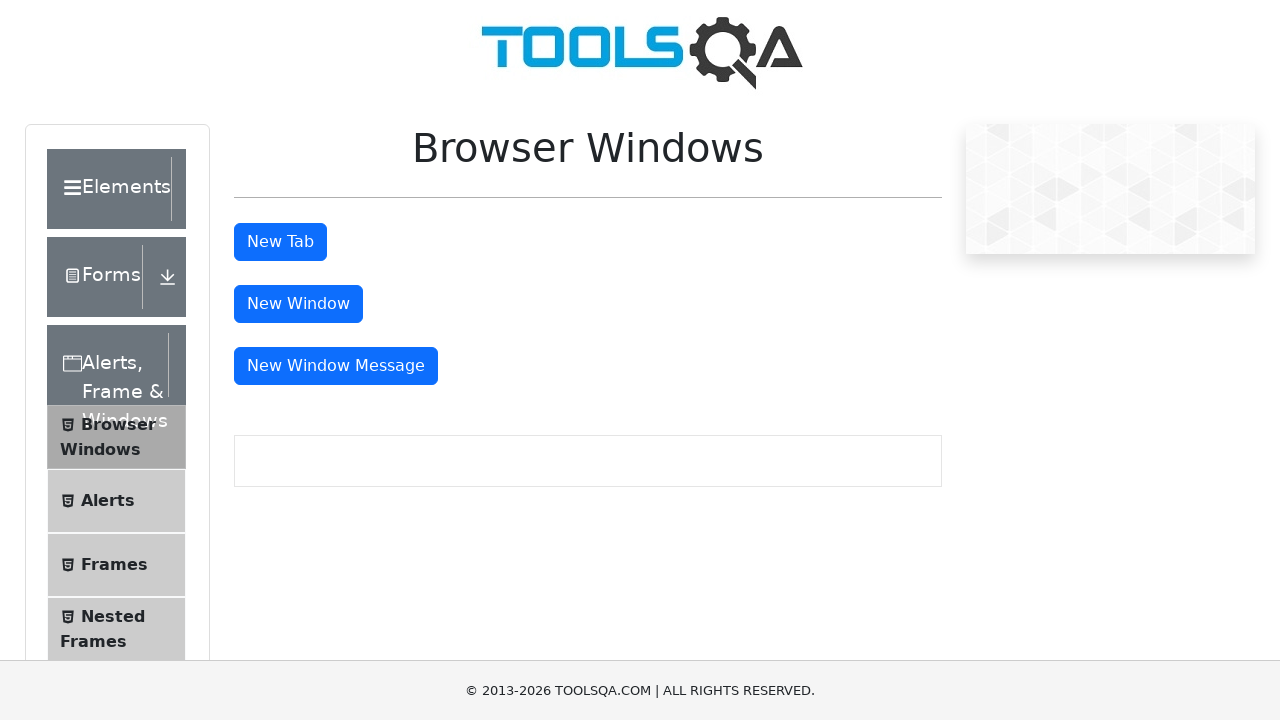

Clicked the 'New Tab' button at (280, 242) on #tabButton
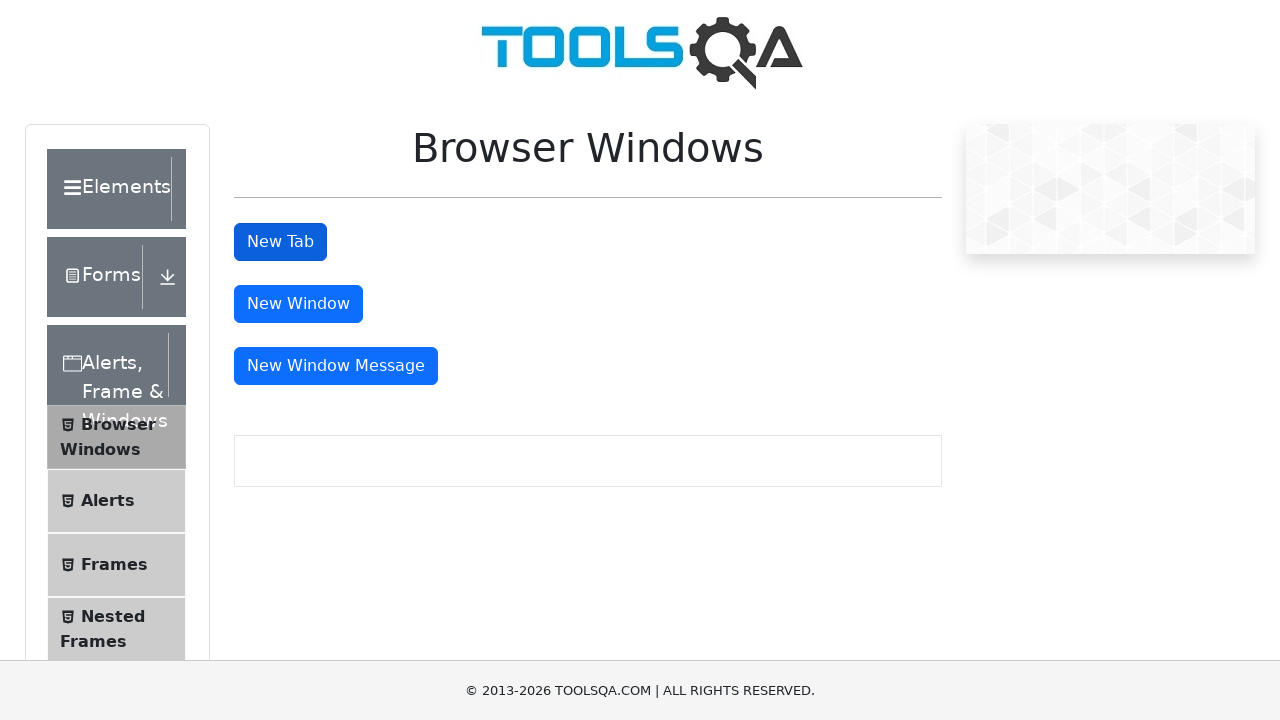

Clicked the 'New Window' button at (298, 304) on #windowButton
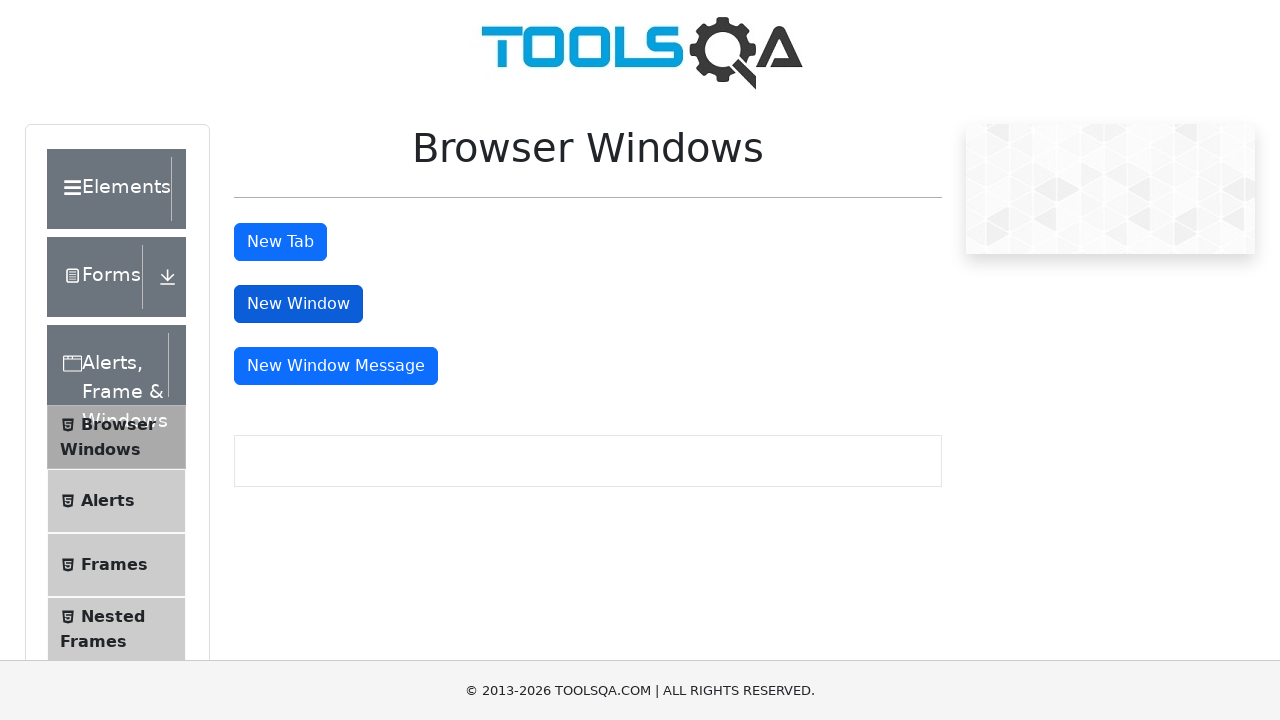

Clicked the 'New Window Message' button at (336, 366) on #messageWindowButton
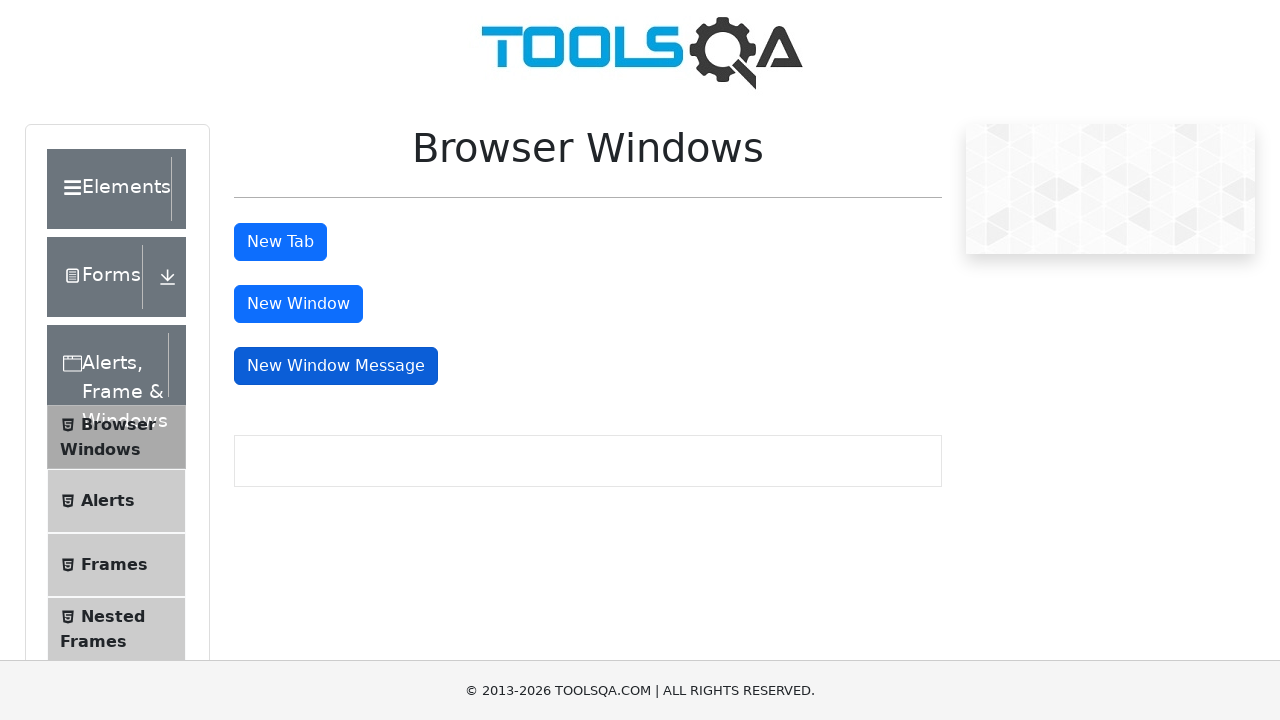

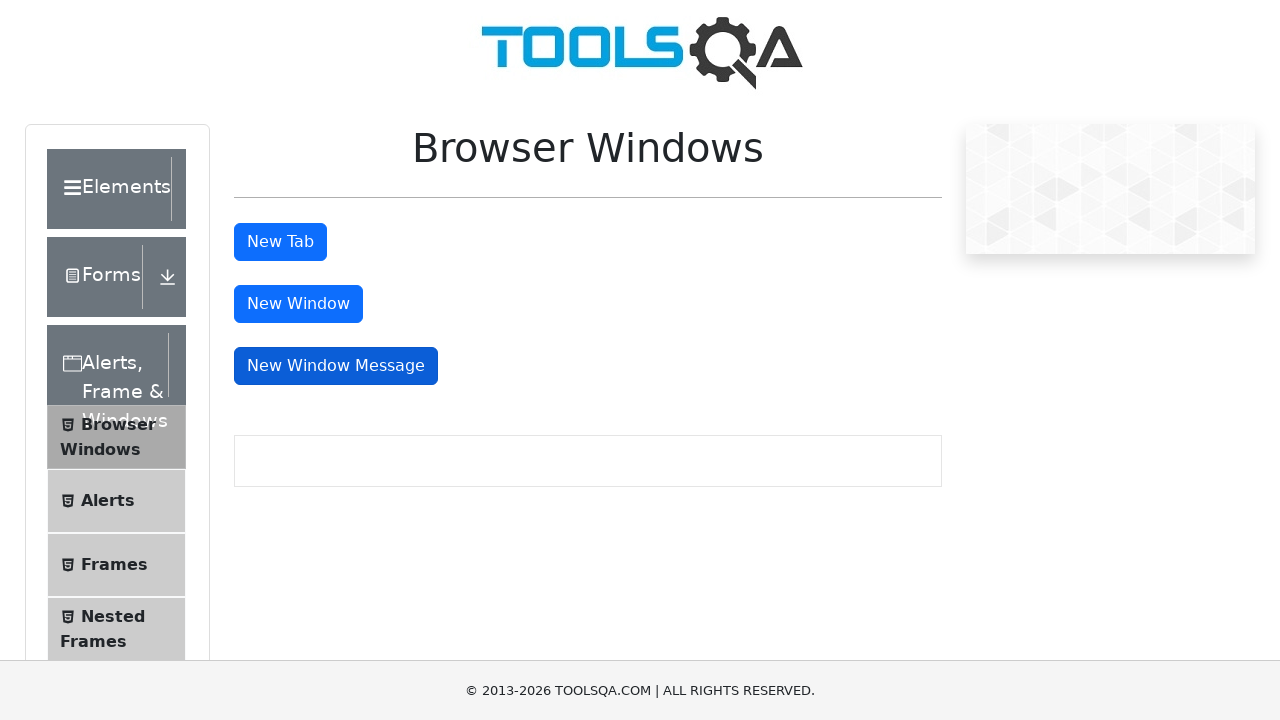